Tests drag and drop functionality by dragging a draggable element and dropping it onto a droppable target element

Starting URL: http://jqueryui.com/resources/demos/droppable/default.html

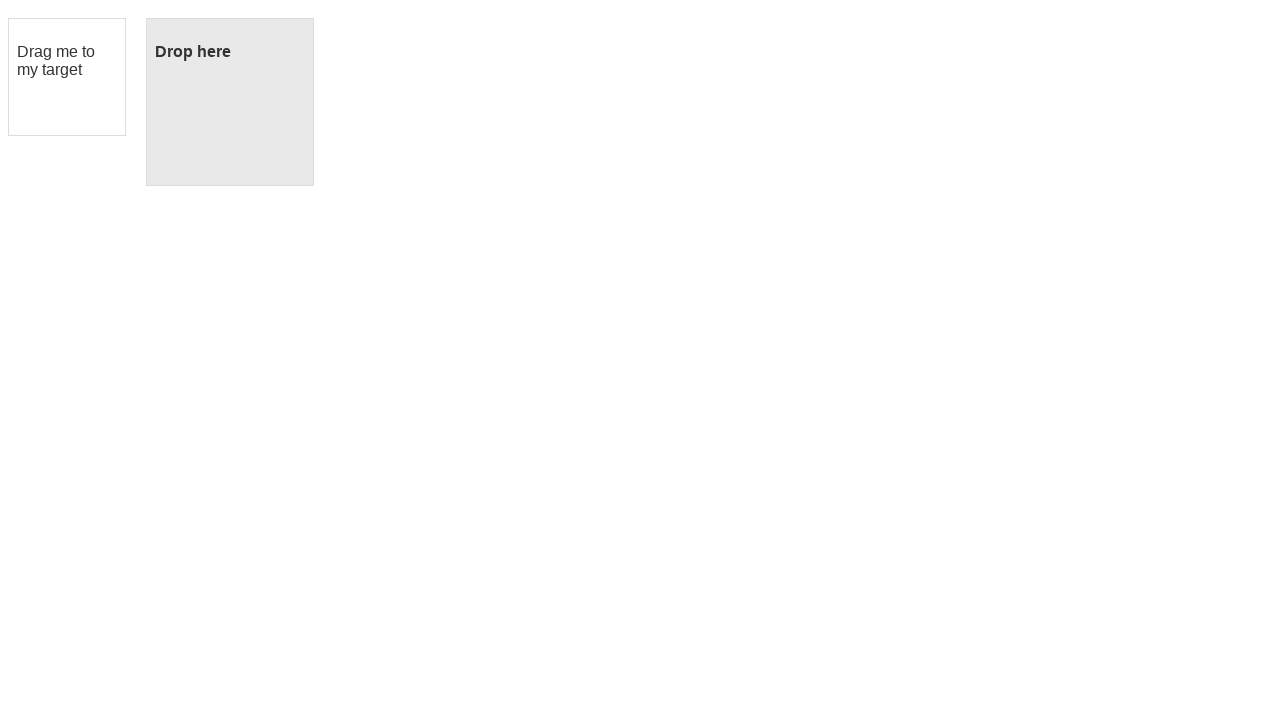

Navigated to jQuery UI droppable demo page
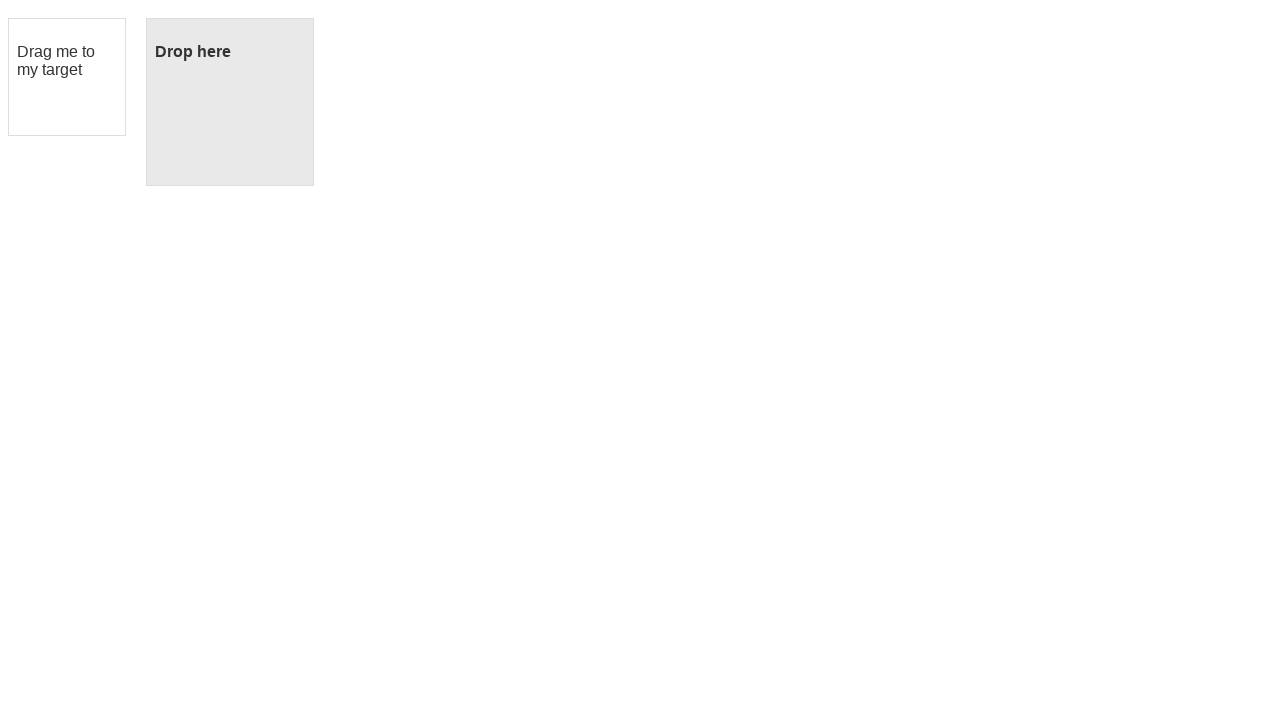

Located the draggable element
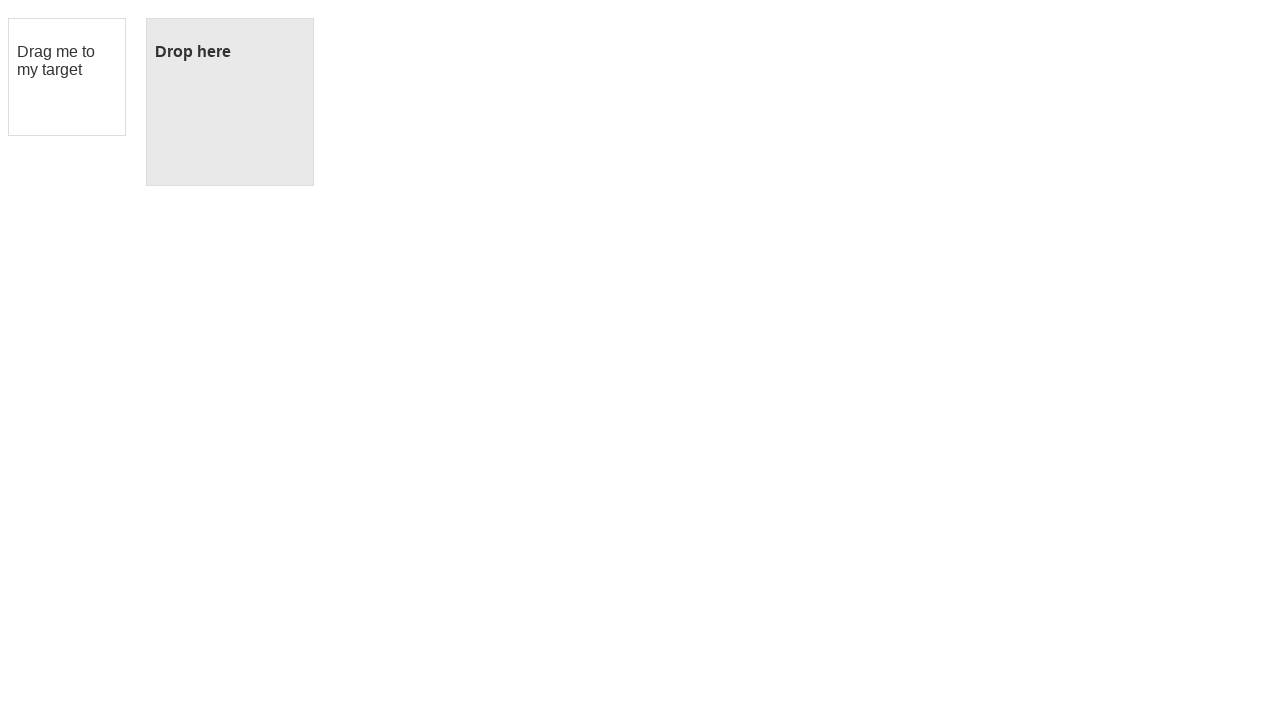

Located the droppable target element
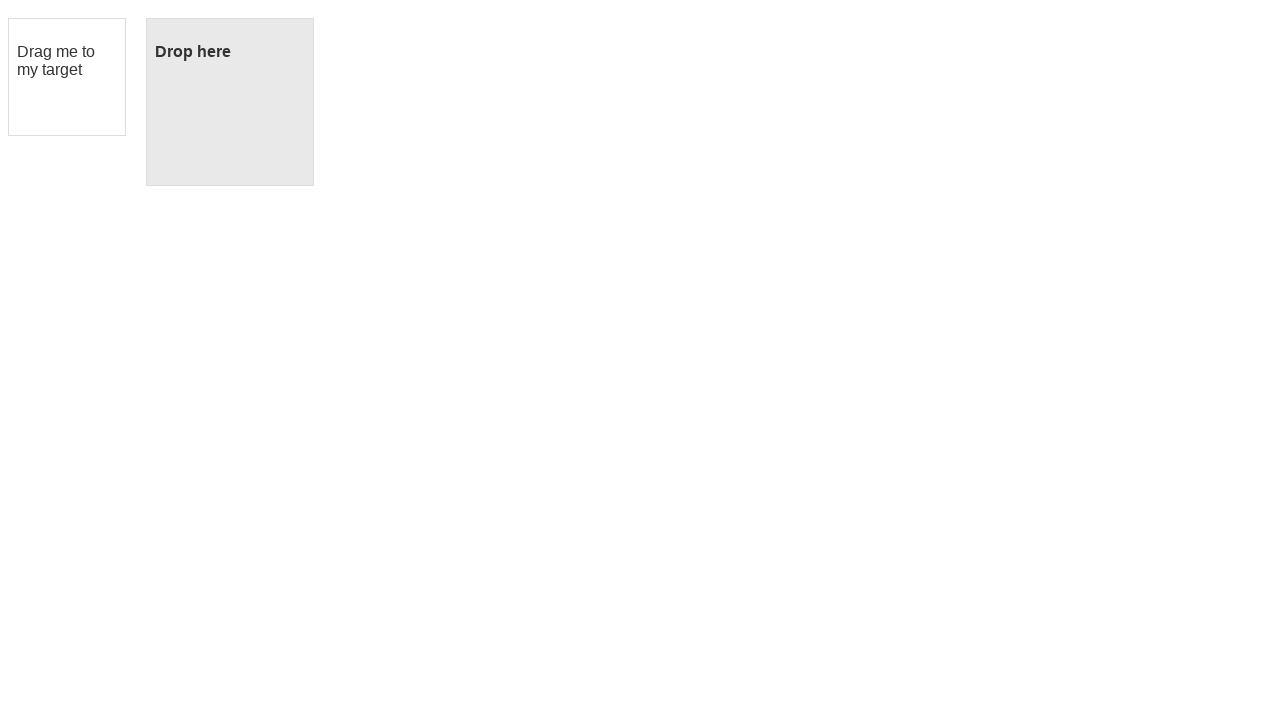

Dragged the draggable element onto the droppable target at (230, 102)
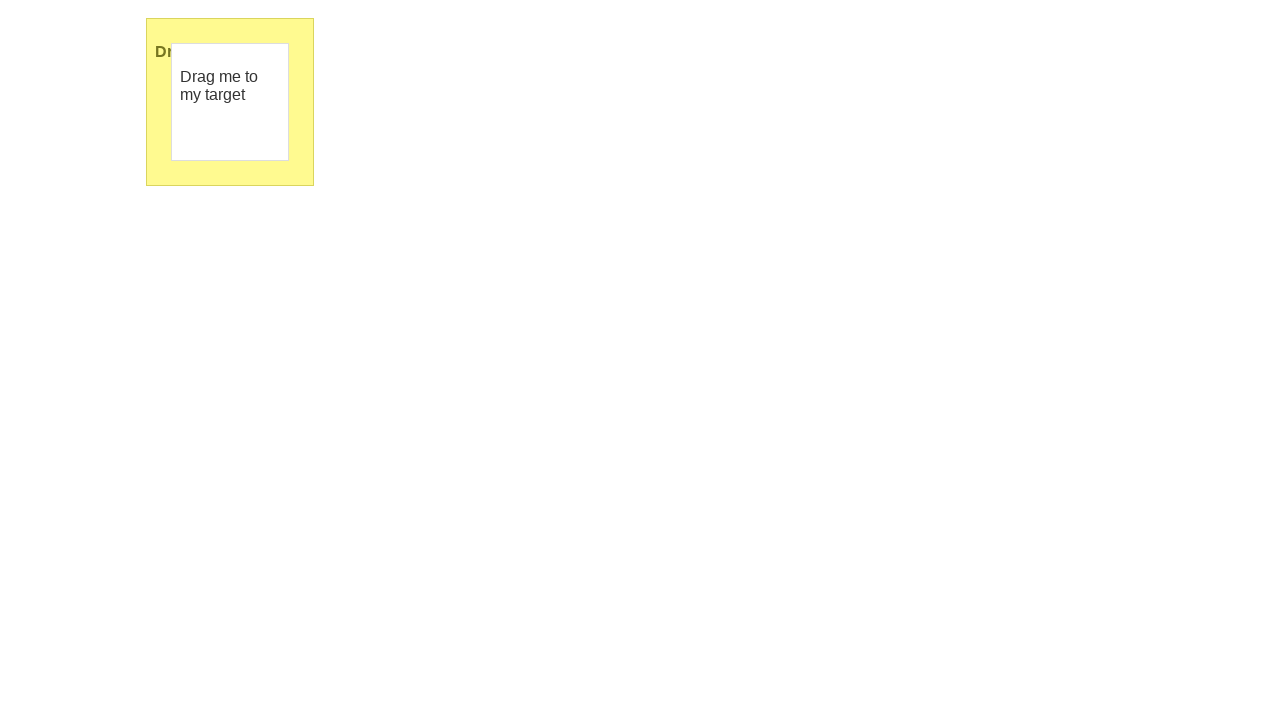

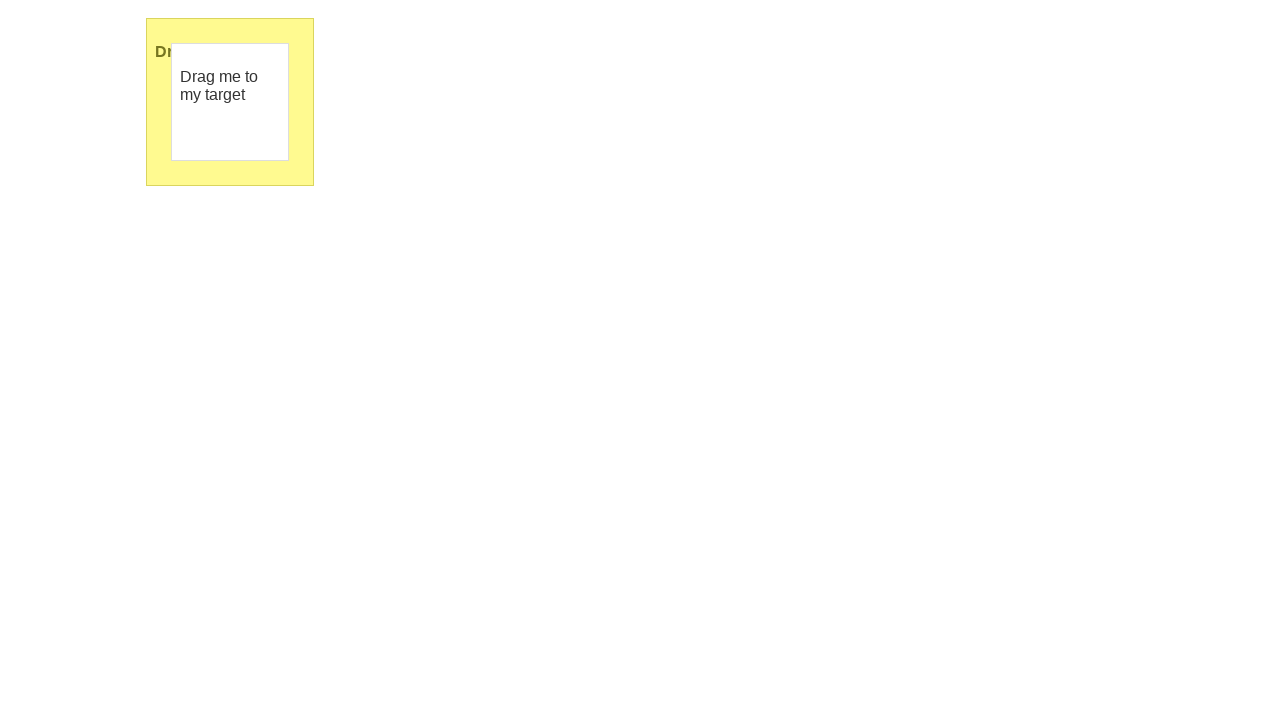